Tests that edits are cancelled when pressing Escape

Starting URL: https://demo.playwright.dev/todomvc

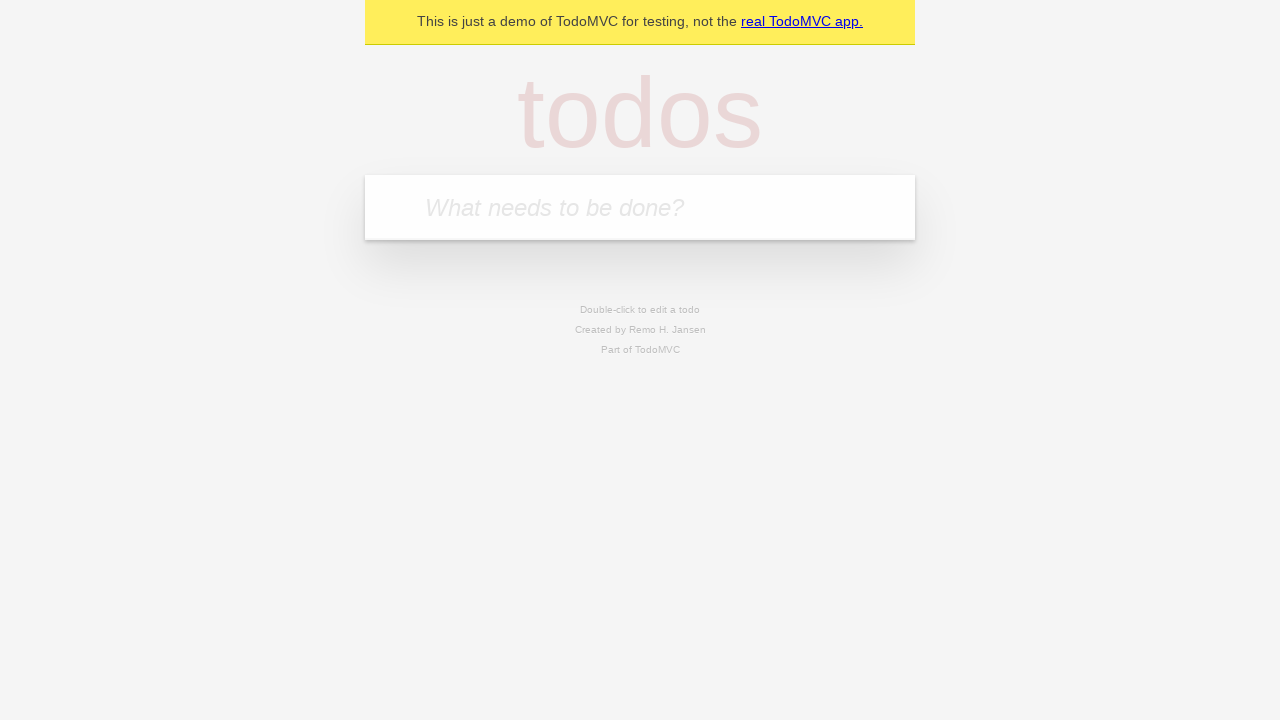

Filled todo input with 'buy some cheese' on internal:attr=[placeholder="What needs to be done?"i]
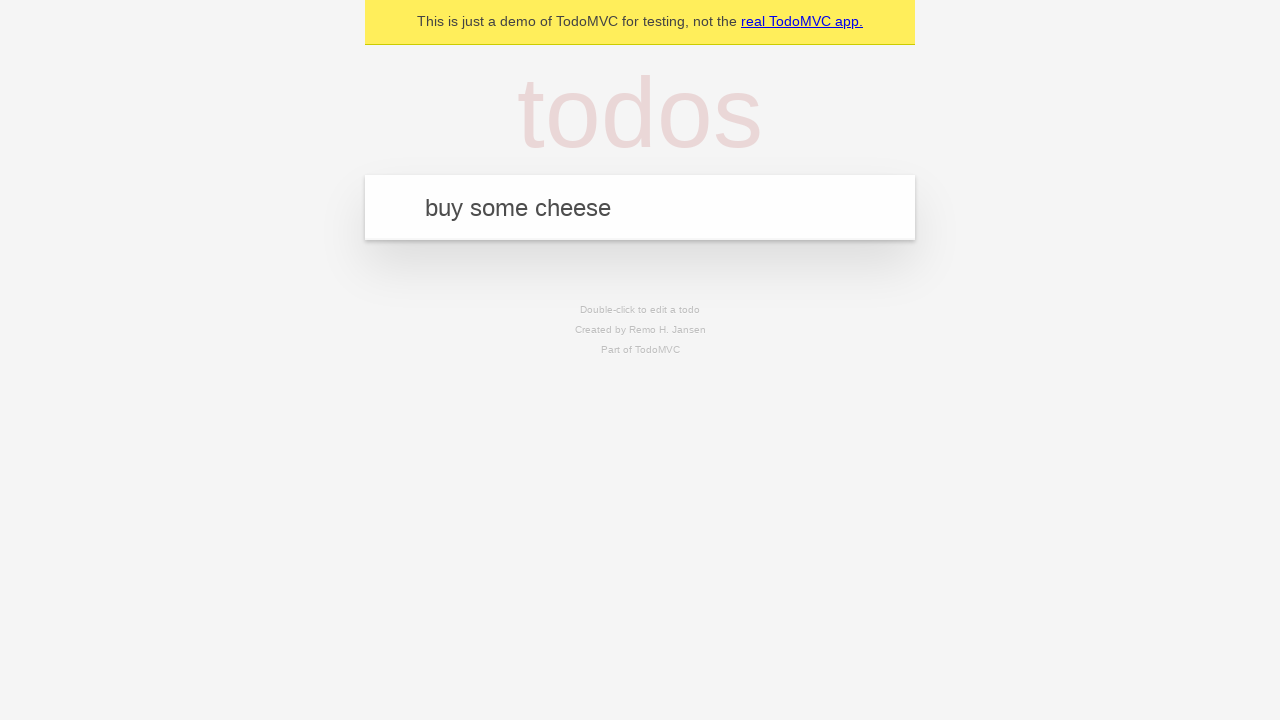

Pressed Enter to add first todo on internal:attr=[placeholder="What needs to be done?"i]
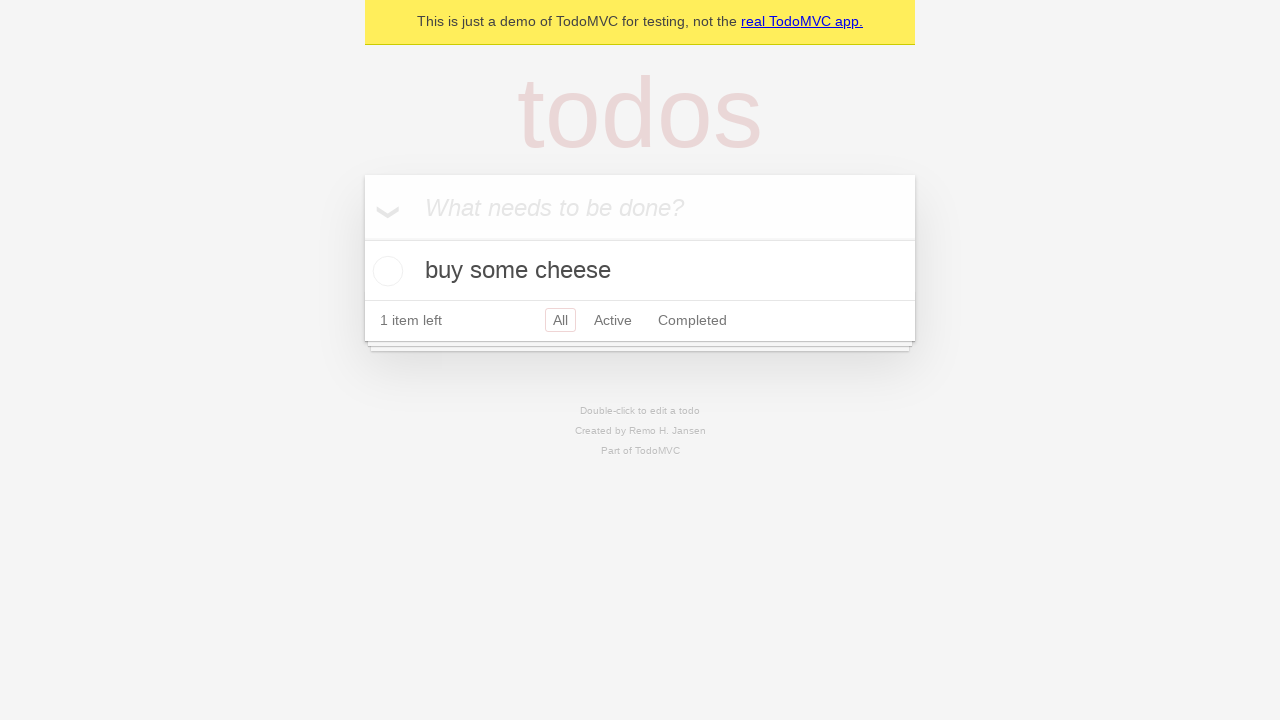

Filled todo input with 'feed the cat' on internal:attr=[placeholder="What needs to be done?"i]
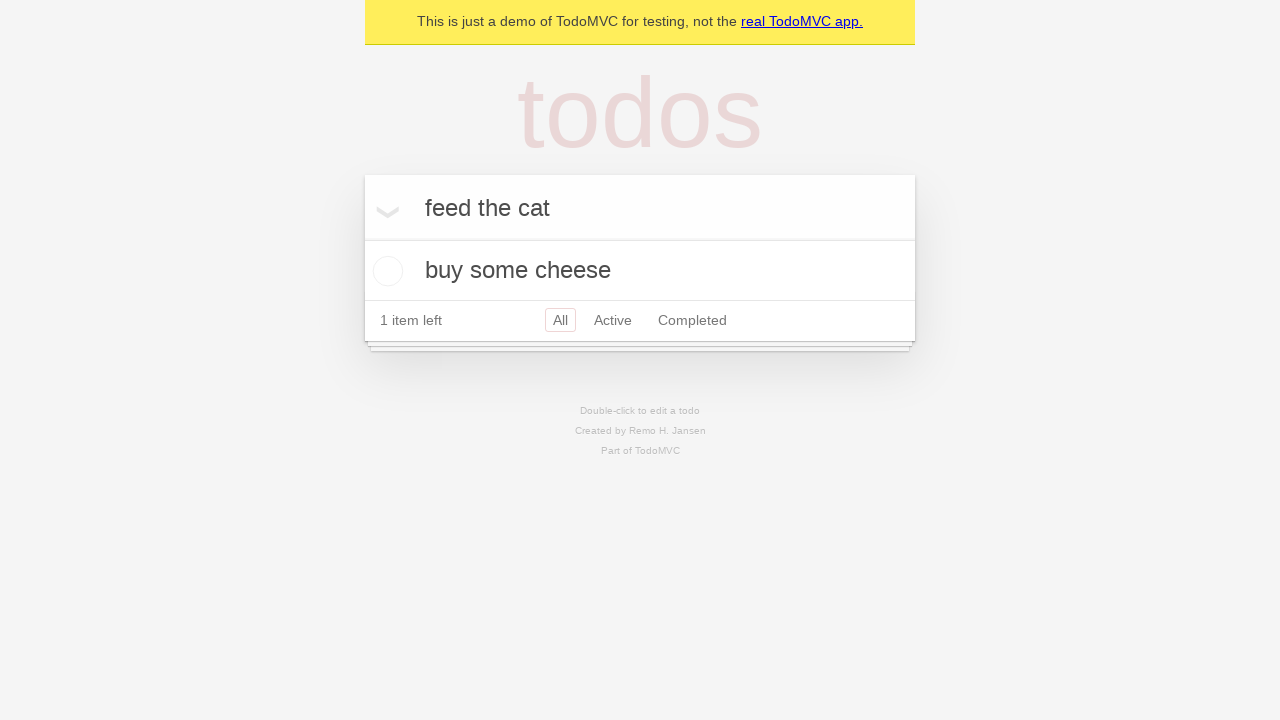

Pressed Enter to add second todo on internal:attr=[placeholder="What needs to be done?"i]
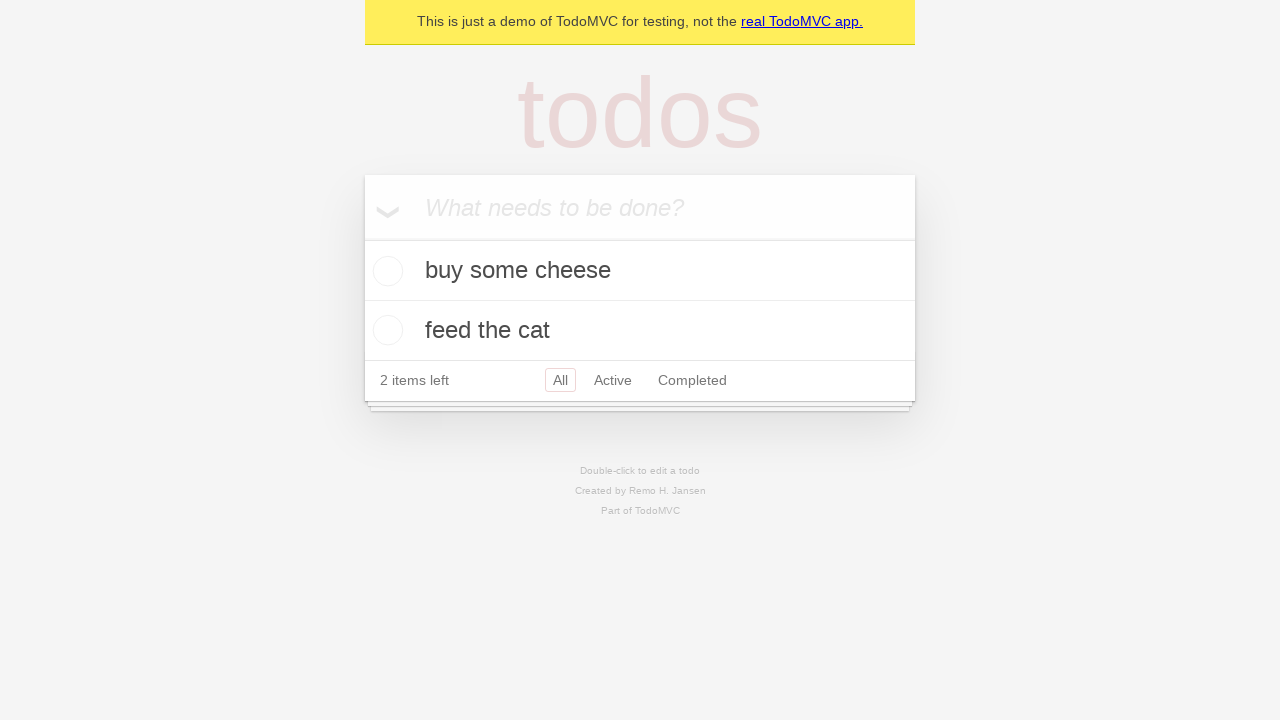

Filled todo input with 'book a doctors appointment' on internal:attr=[placeholder="What needs to be done?"i]
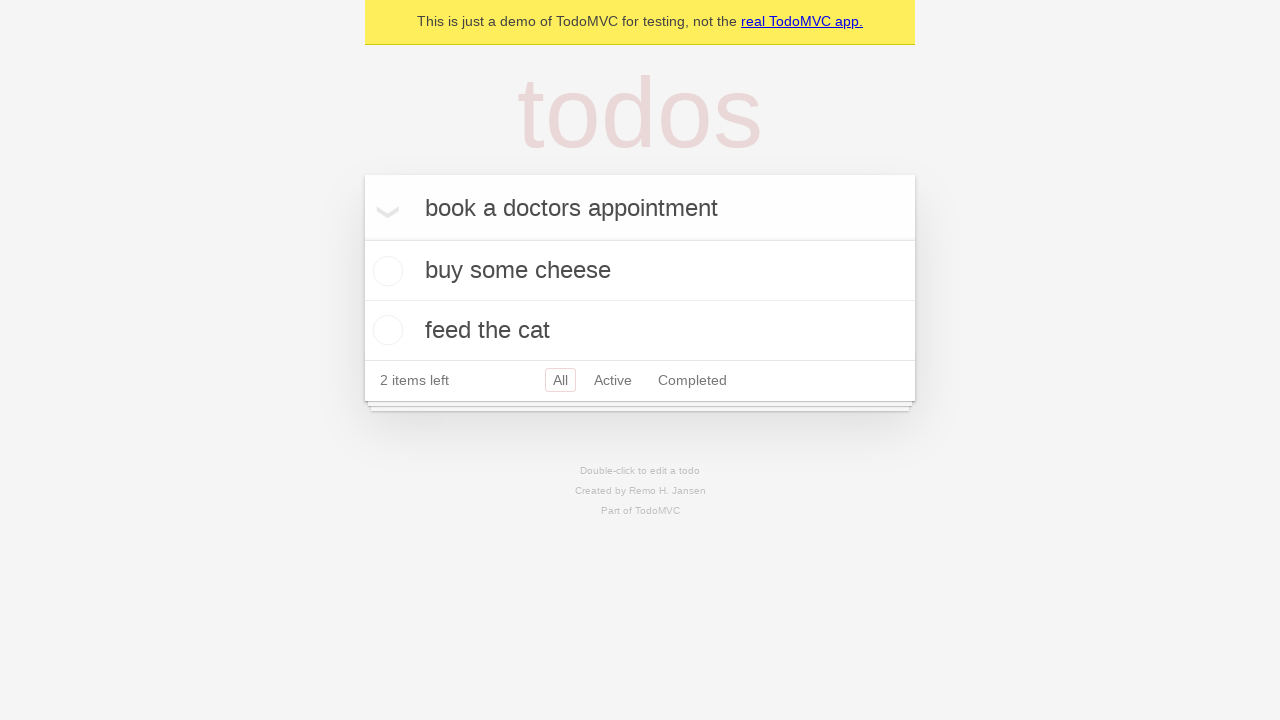

Pressed Enter to add third todo on internal:attr=[placeholder="What needs to be done?"i]
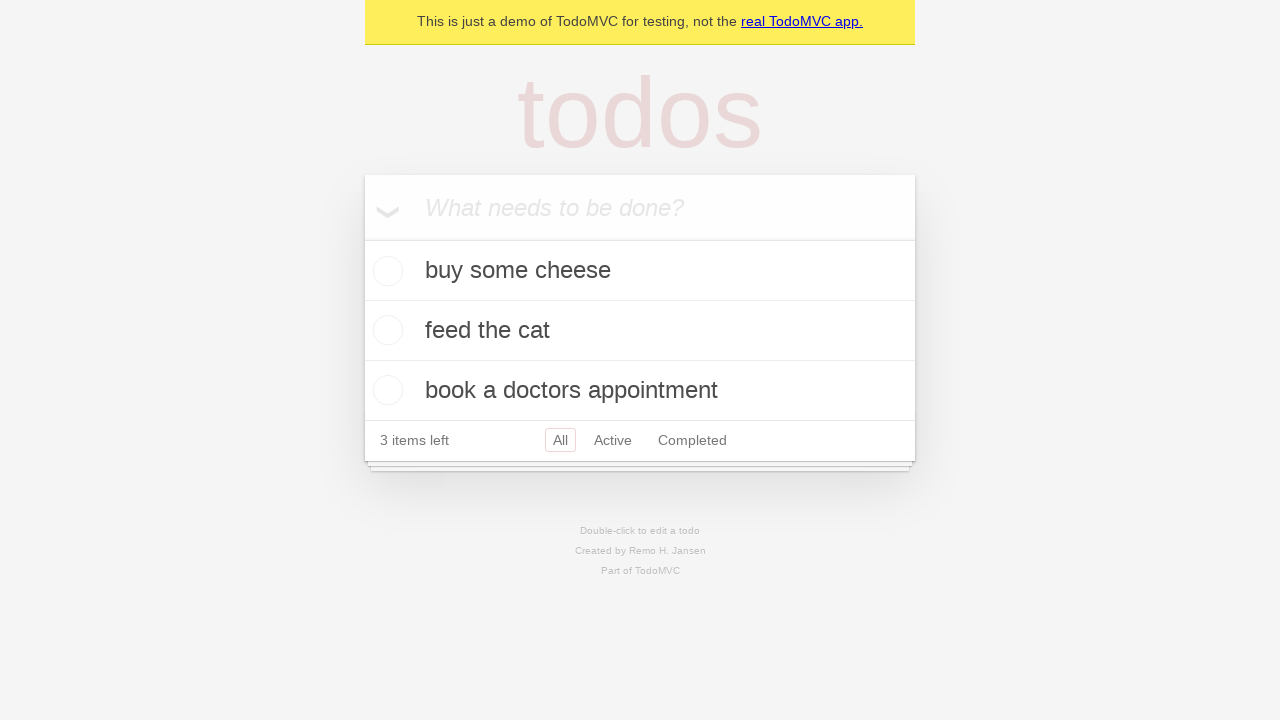

Double-clicked second todo to enter edit mode at (640, 331) on [data-testid='todo-item'] >> nth=1
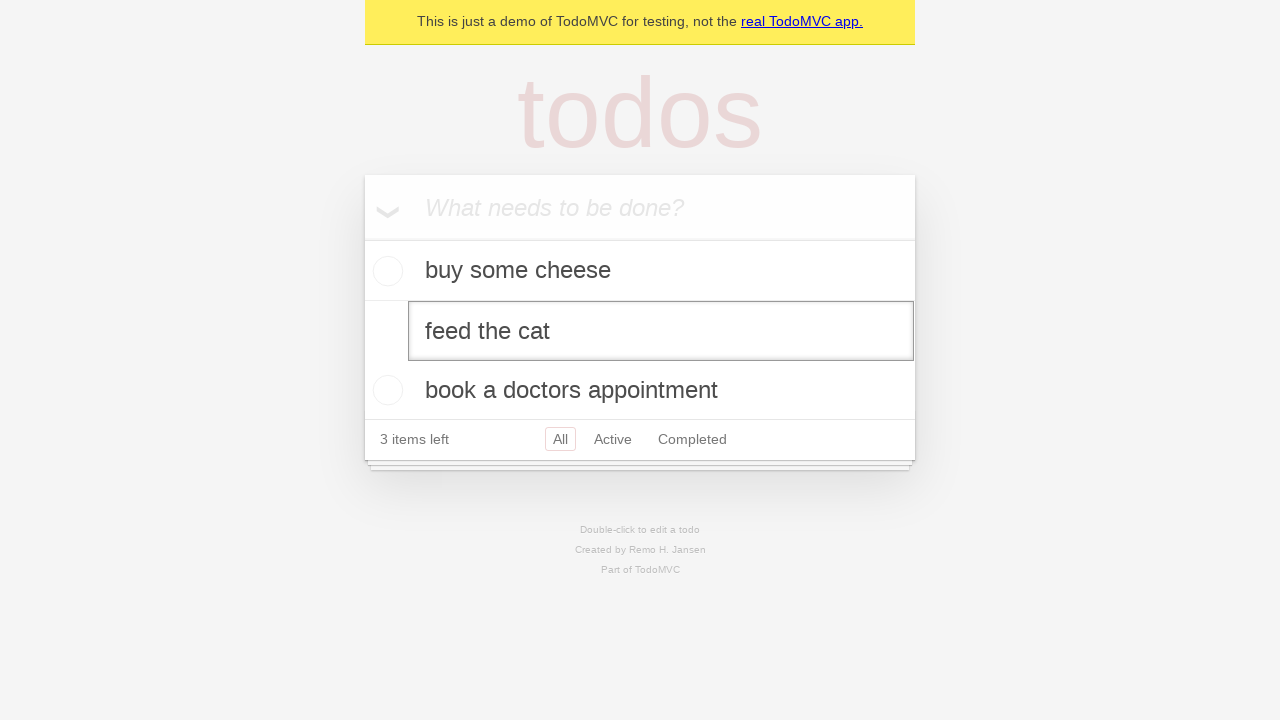

Filled edit textbox with 'buy some sausages' on [data-testid='todo-item'] >> nth=1 >> internal:role=textbox[name="Edit"i]
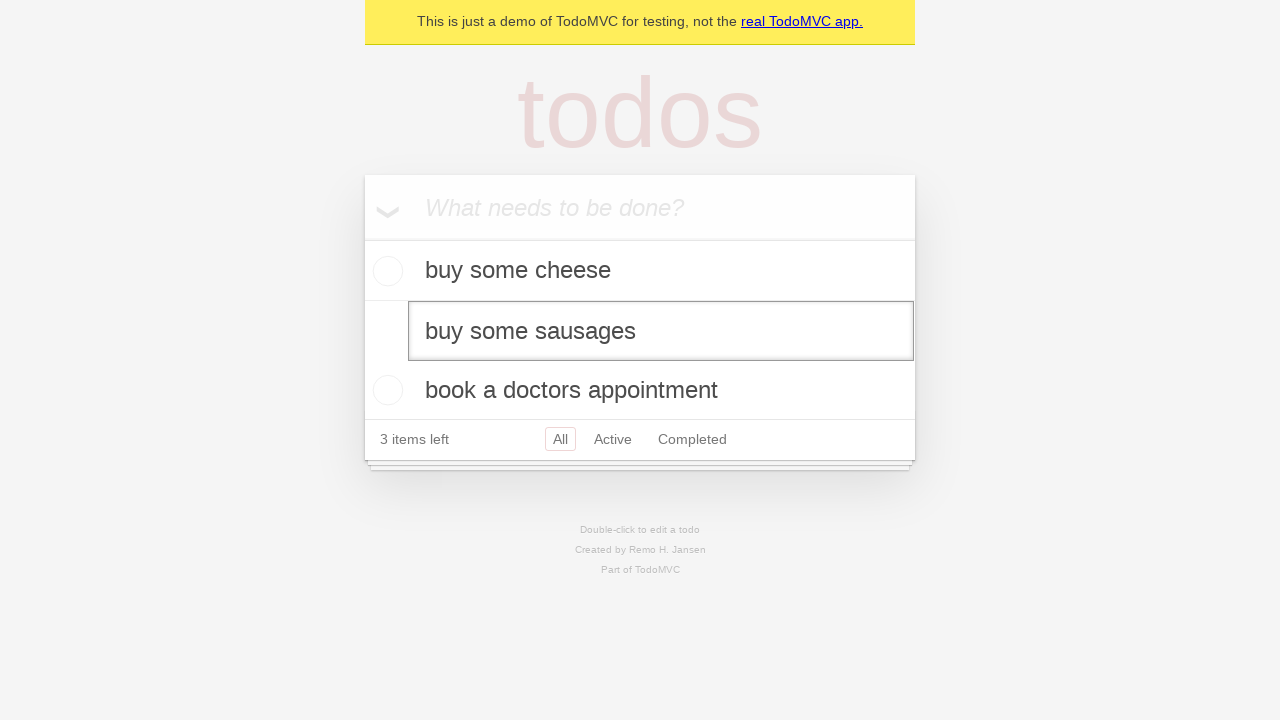

Pressed Escape to cancel edit on [data-testid='todo-item'] >> nth=1 >> internal:role=textbox[name="Edit"i]
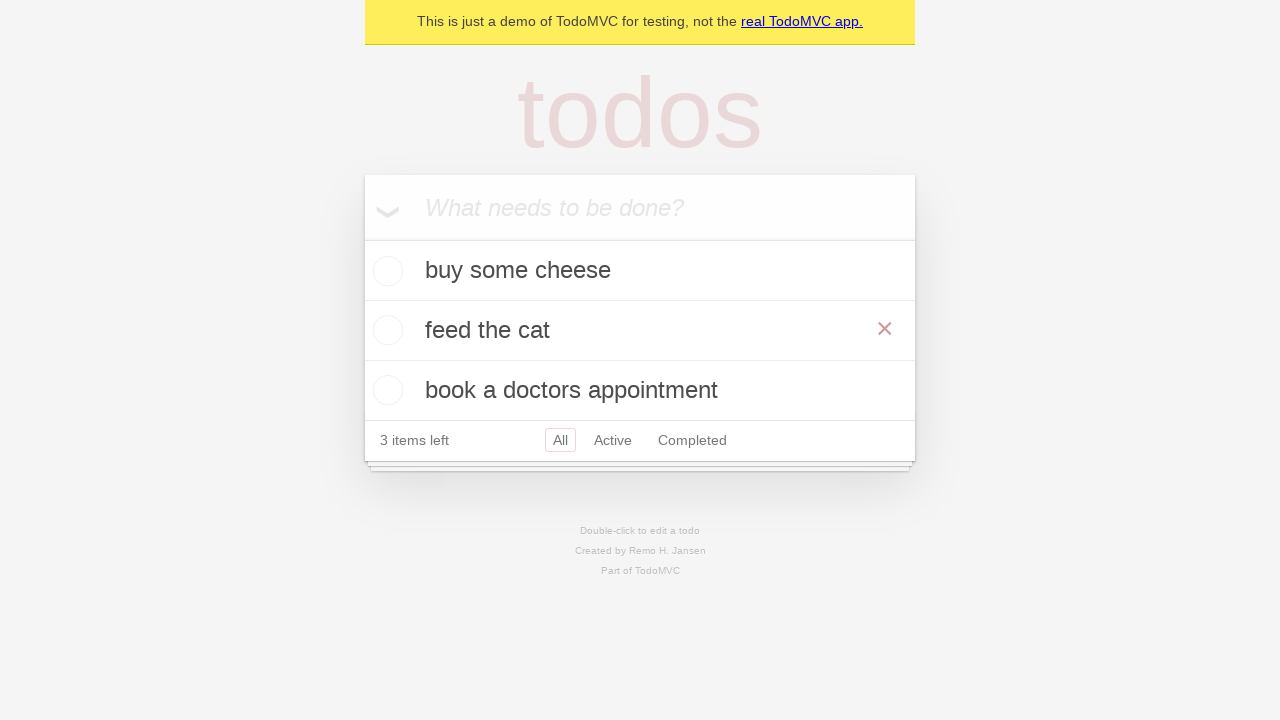

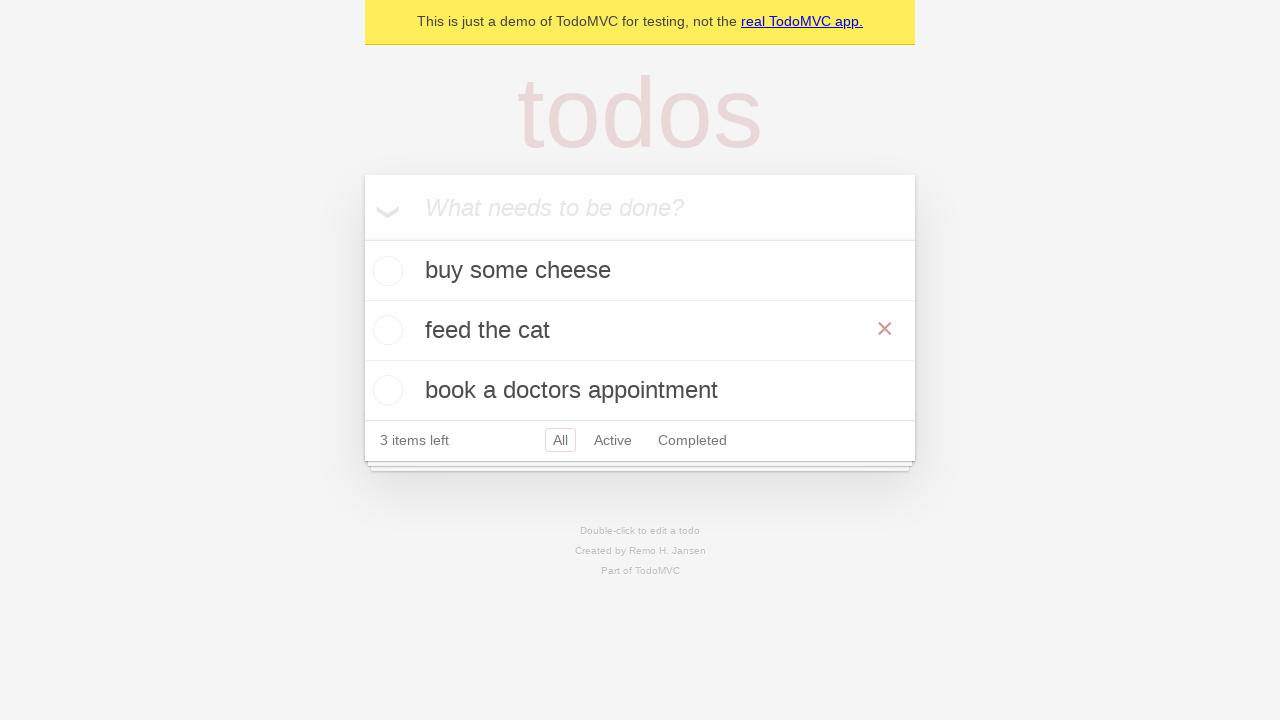